Tests clicking the Home link and verifying the URL matches the expected value

Starting URL: https://practice.cydeo.com

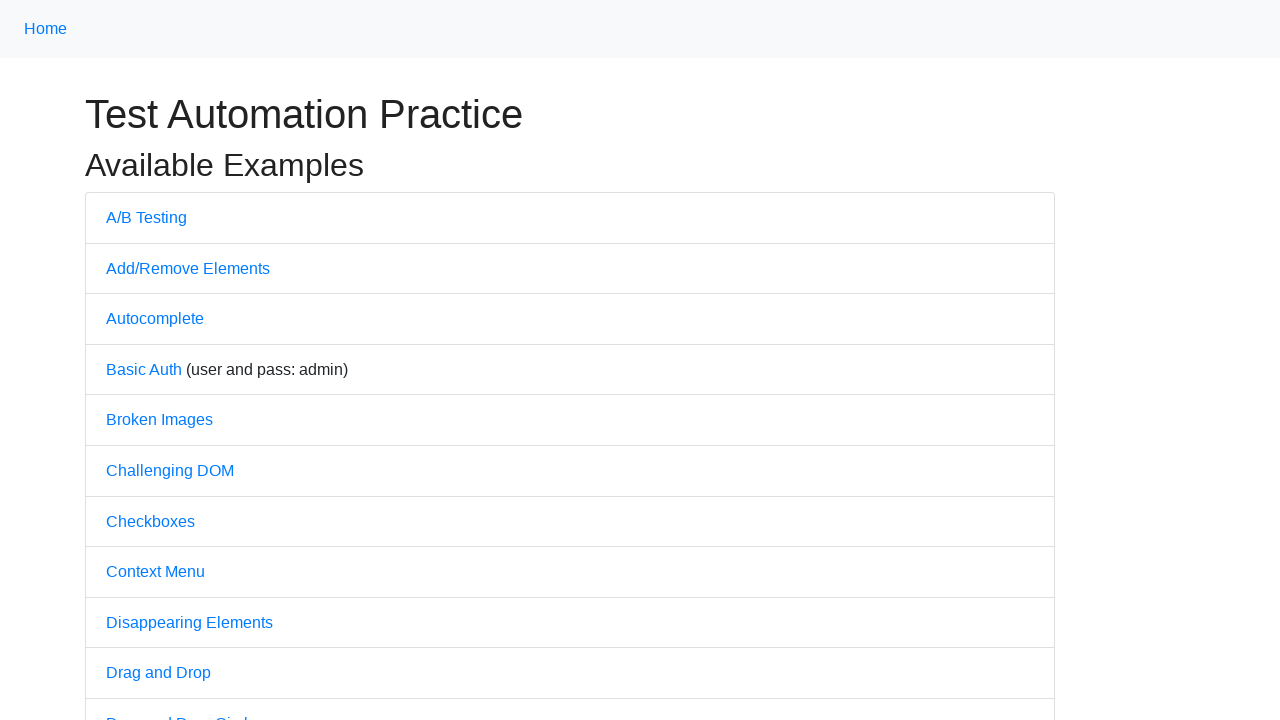

Clicked Home link at (46, 29) on a:text('Home')
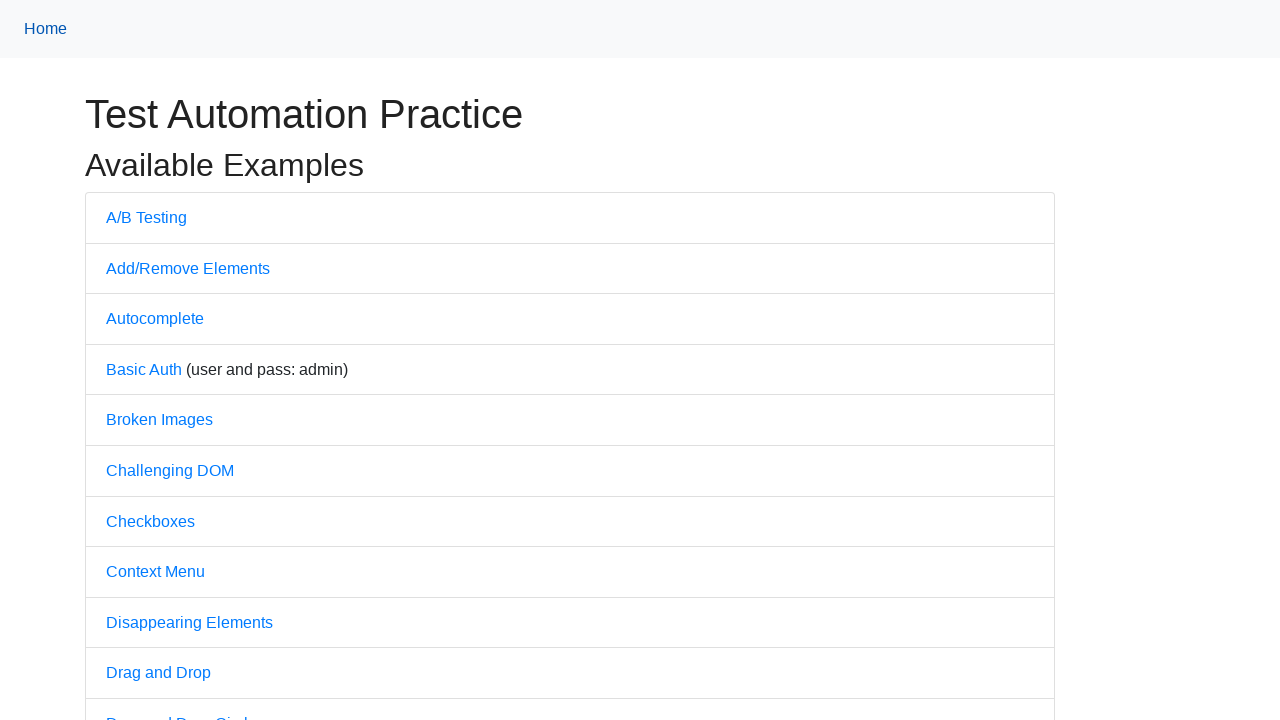

Verified URL matches expected value https://practice.cydeo.com/
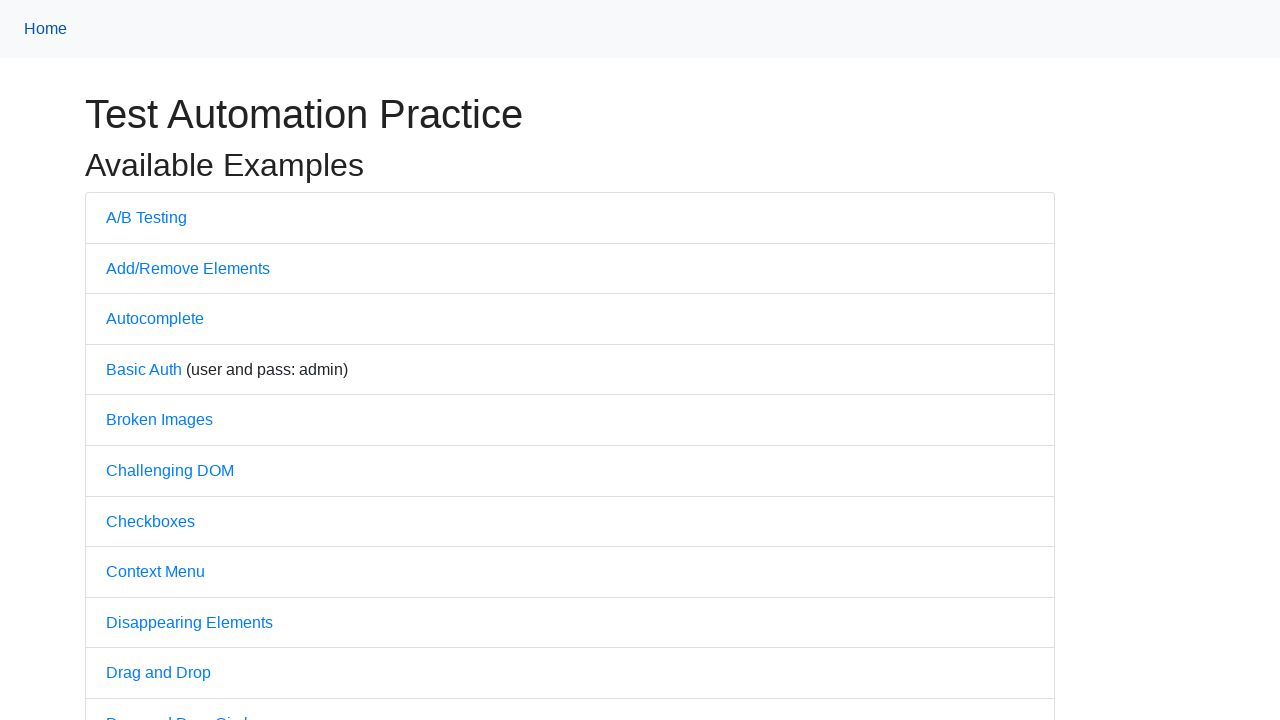

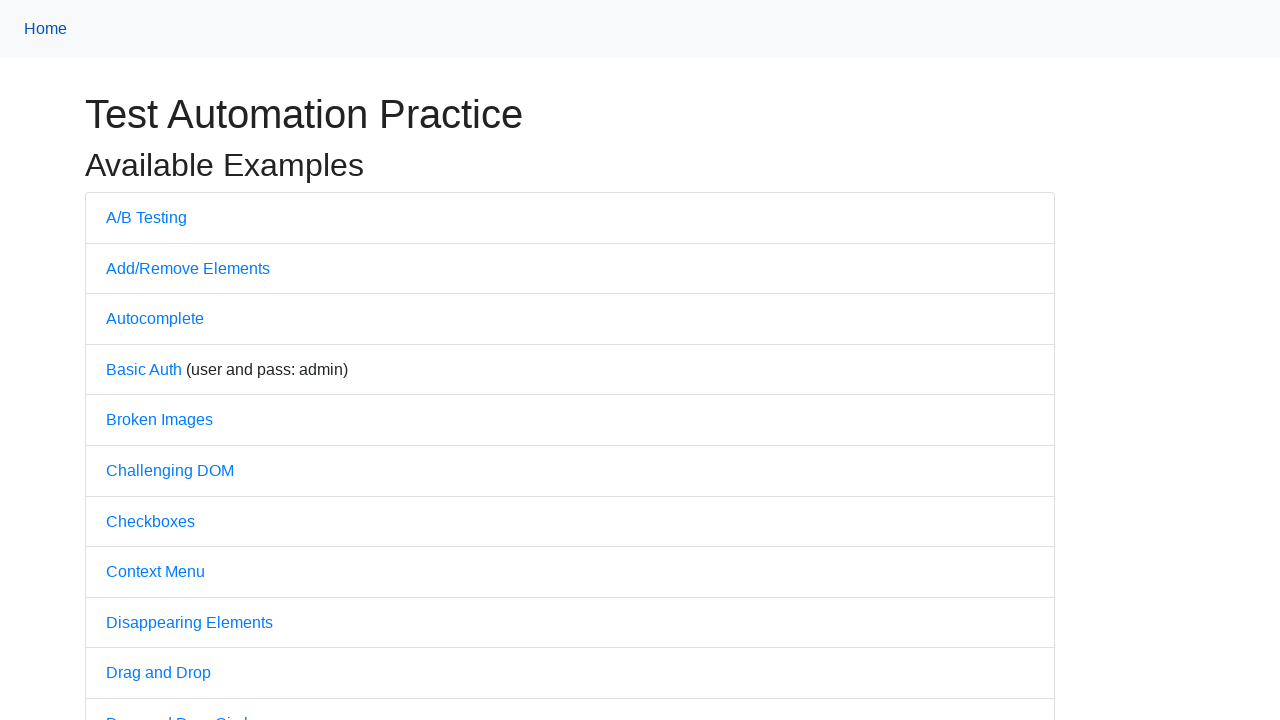